Tests various form interactions including checking radio buttons, checkboxes, and clicking a button to open a new window

Starting URL: https://www.letskodeit.com/practice

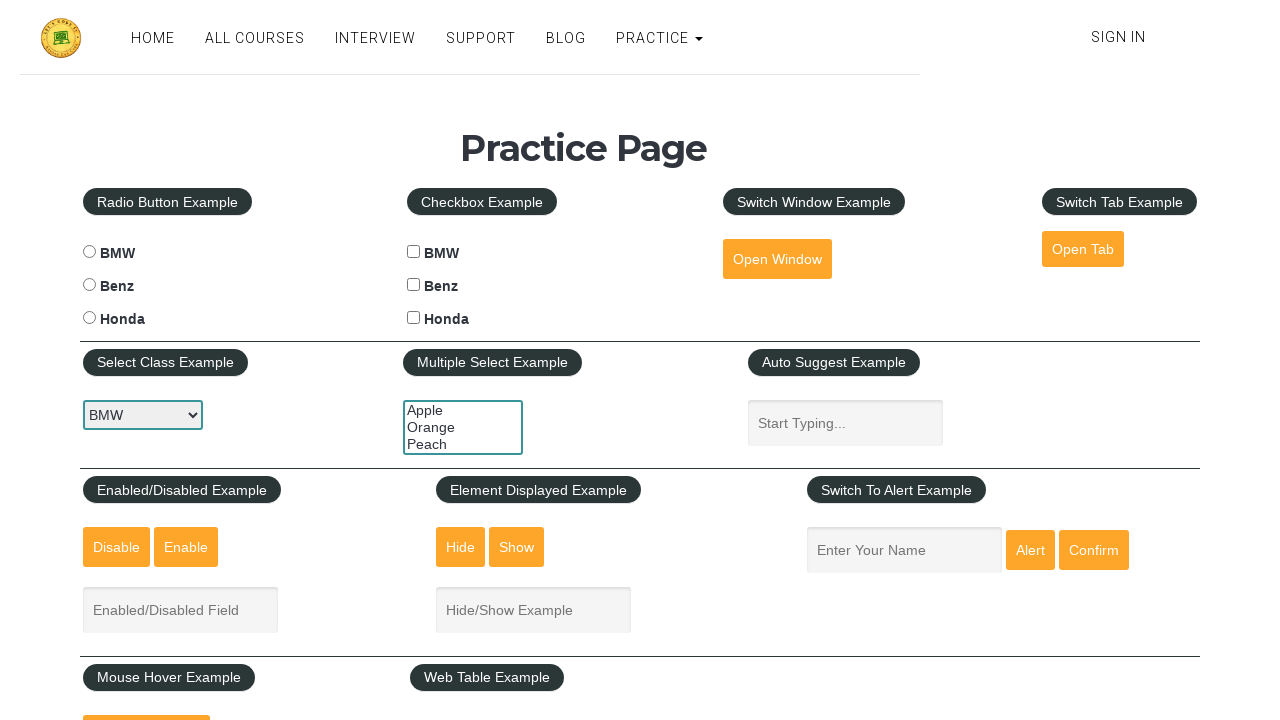

Checked BMW radio button at (89, 252) on #bmwradio
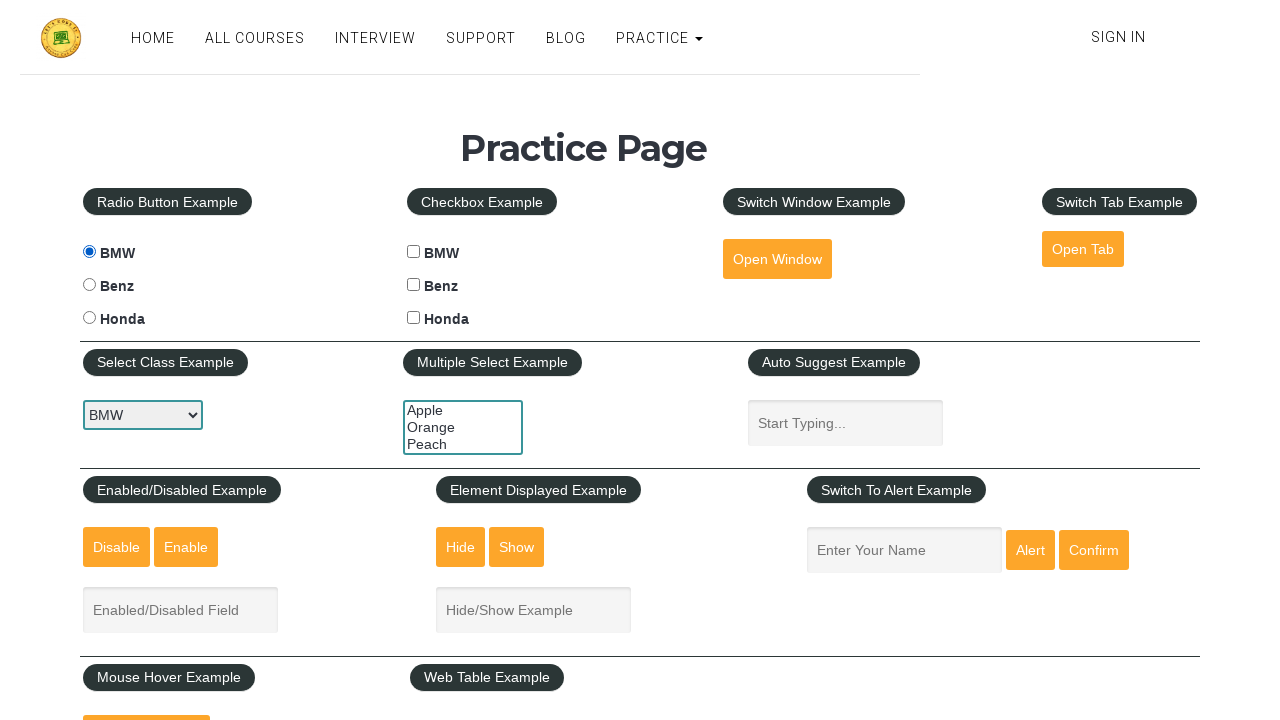

Waited for page load state
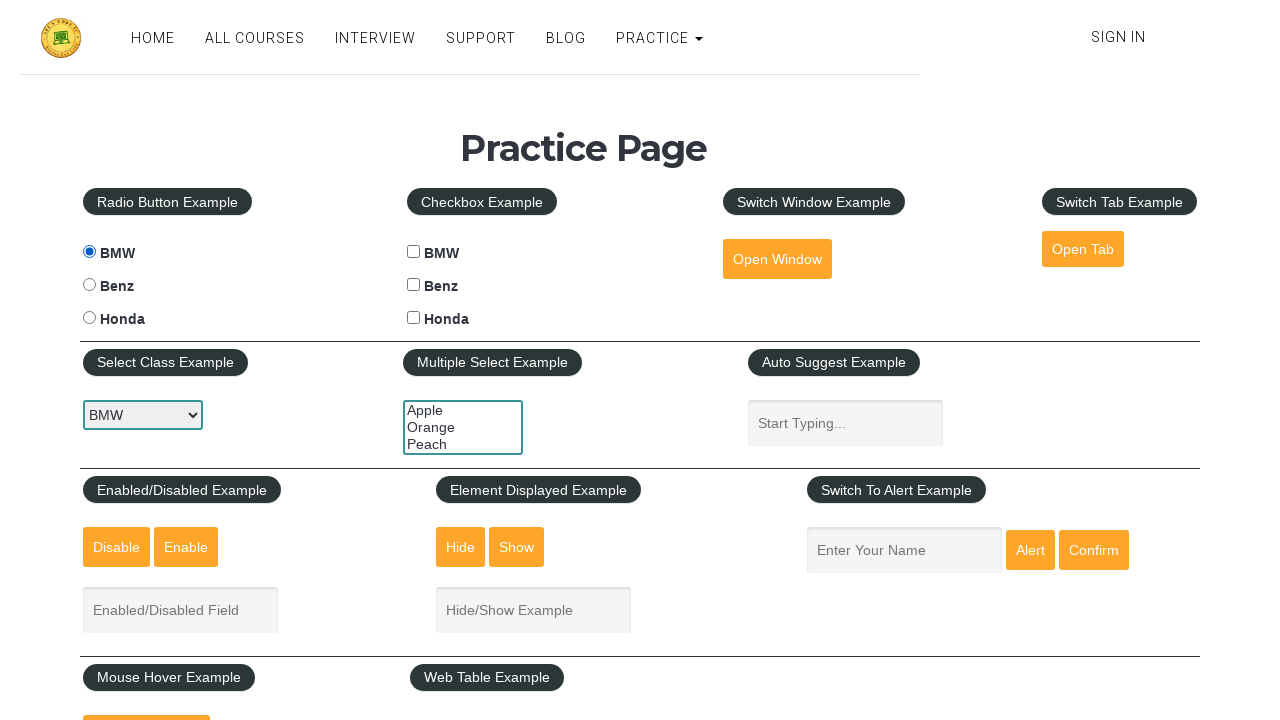

Waited for DOM content loaded state
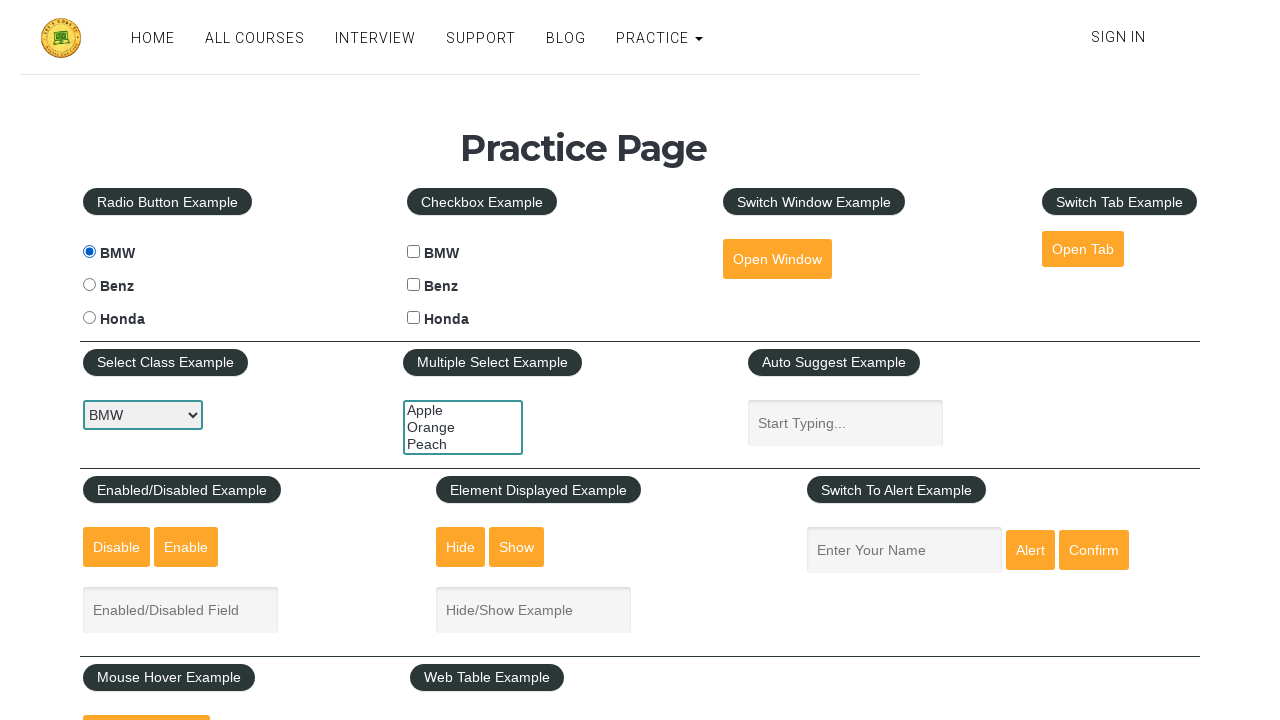

Waited for network idle state
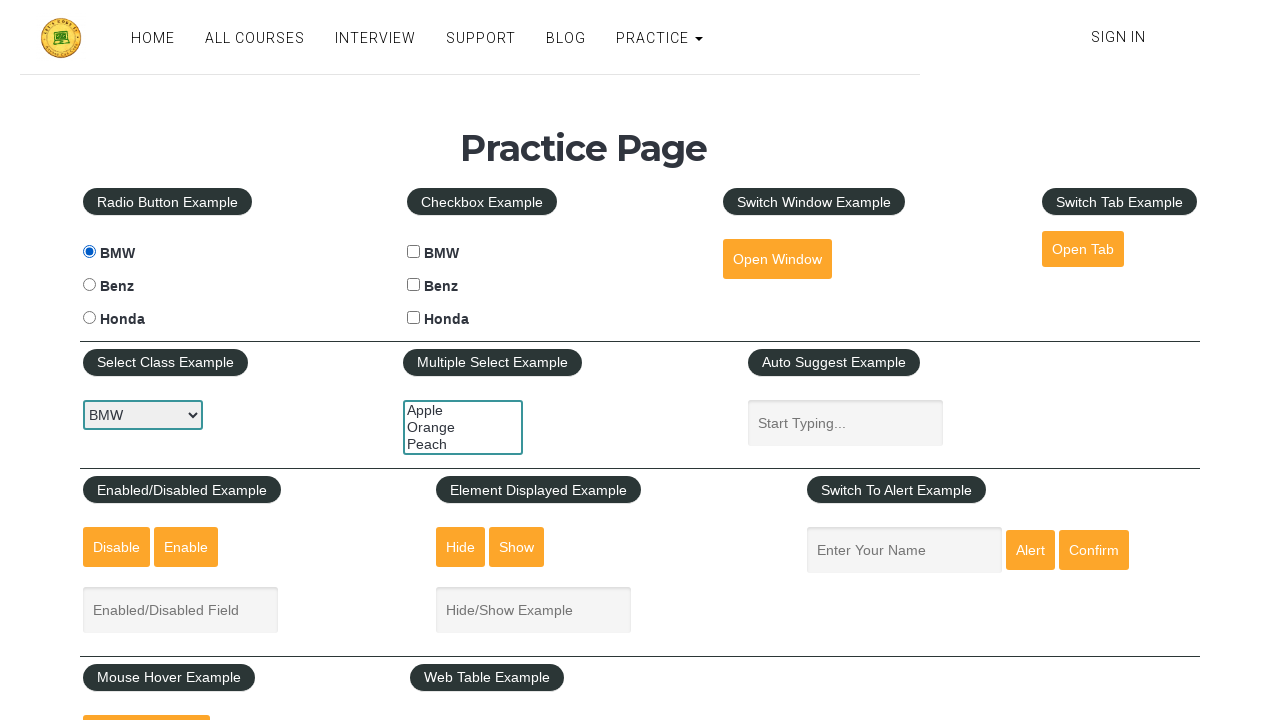

Checked Benz checkbox (first time) at (414, 285) on #benzcheck
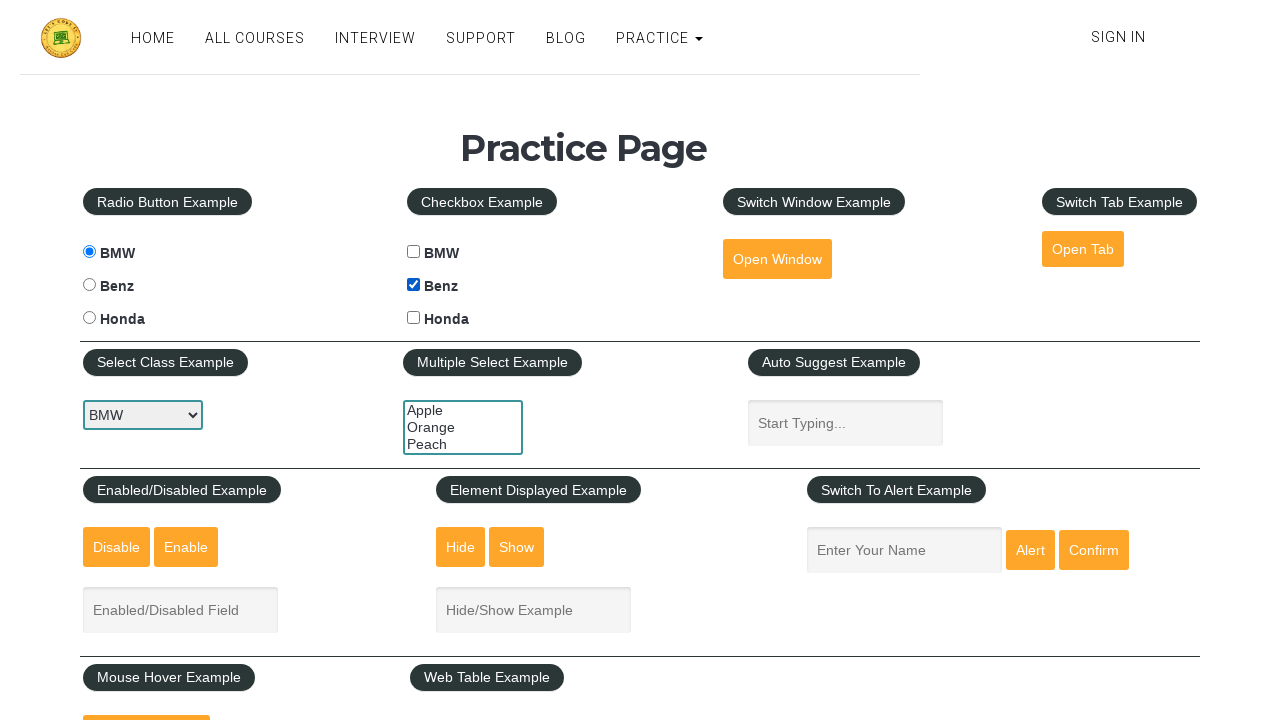

Checked Benz checkbox (second time) on #benzcheck
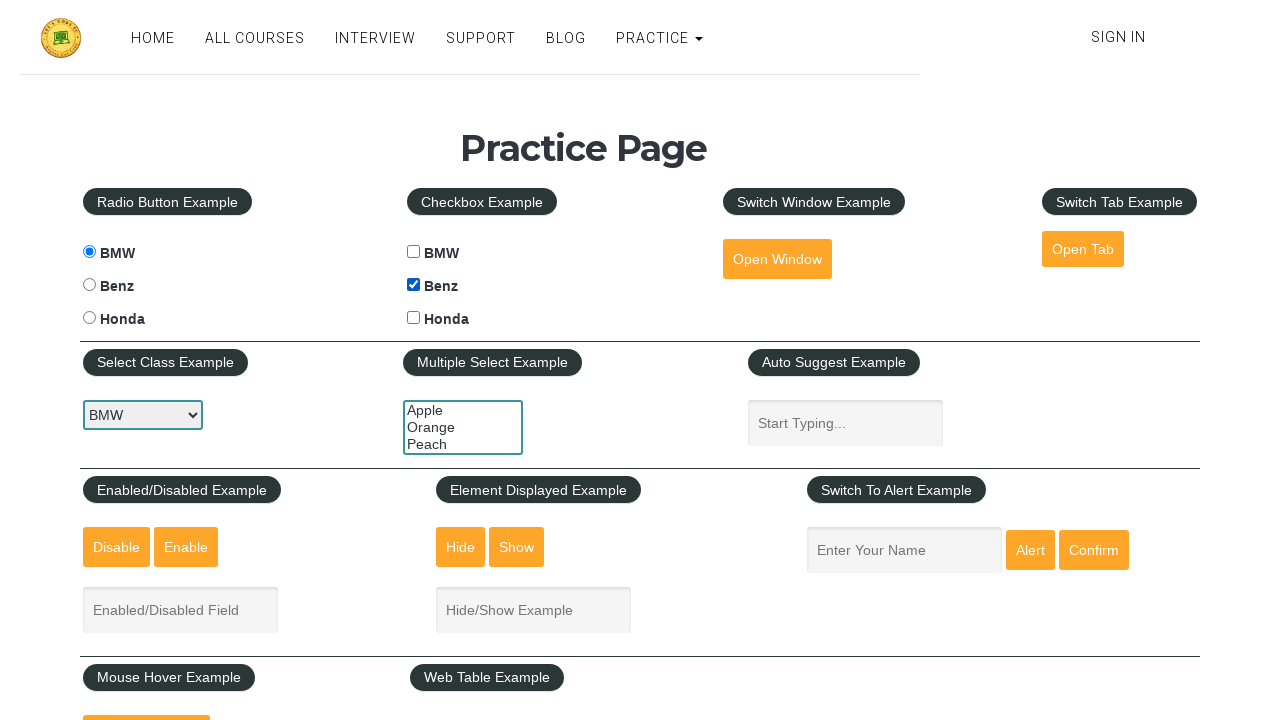

Clicked Open Window button at (777, 259) on internal:role=button[name="Open Window"i]
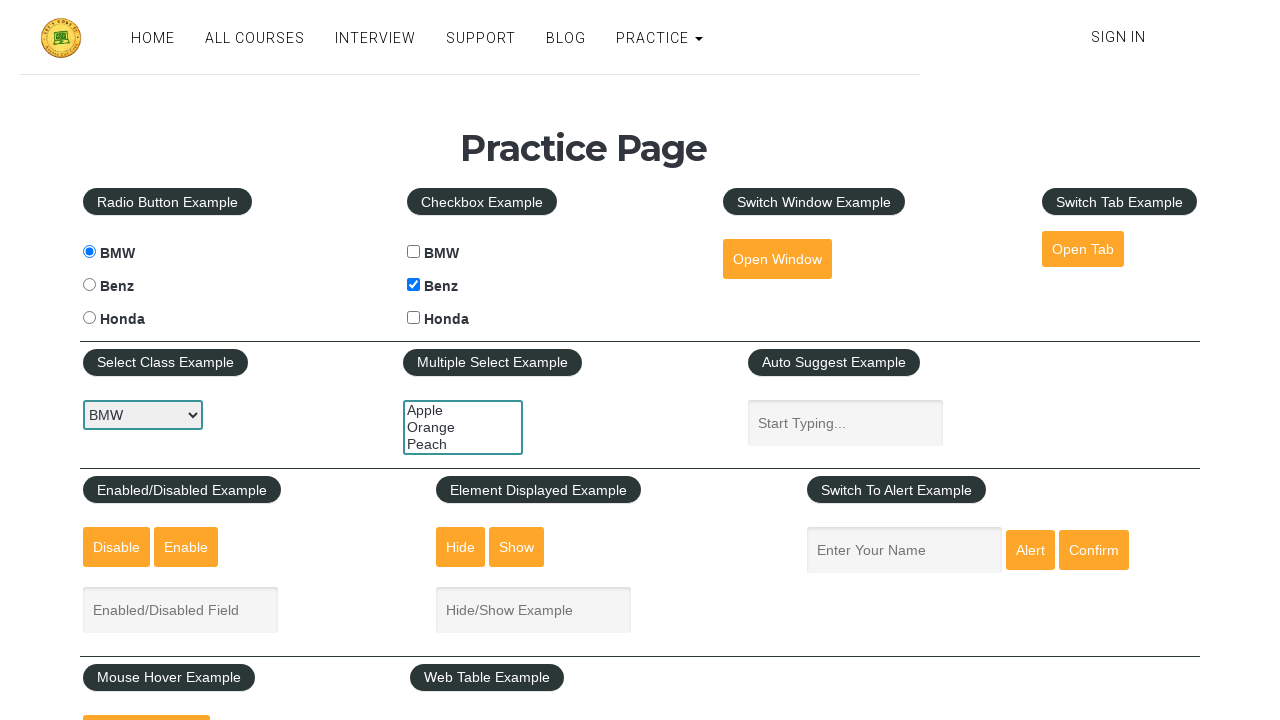

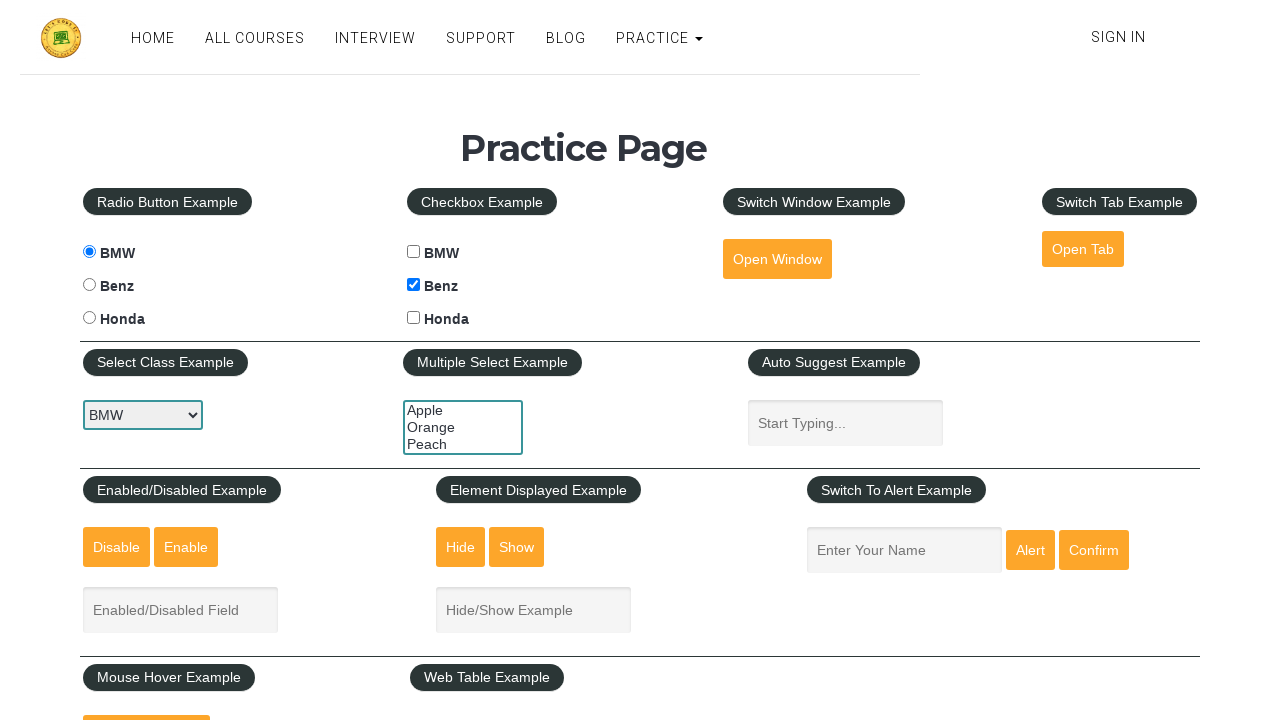